Tests a math quiz form by reading a value from the page, calculating a mathematical formula (log of absolute value of 12*sin(x)), filling in the answer, checking two checkboxes, and submitting the form.

Starting URL: http://suninjuly.github.io/math.html

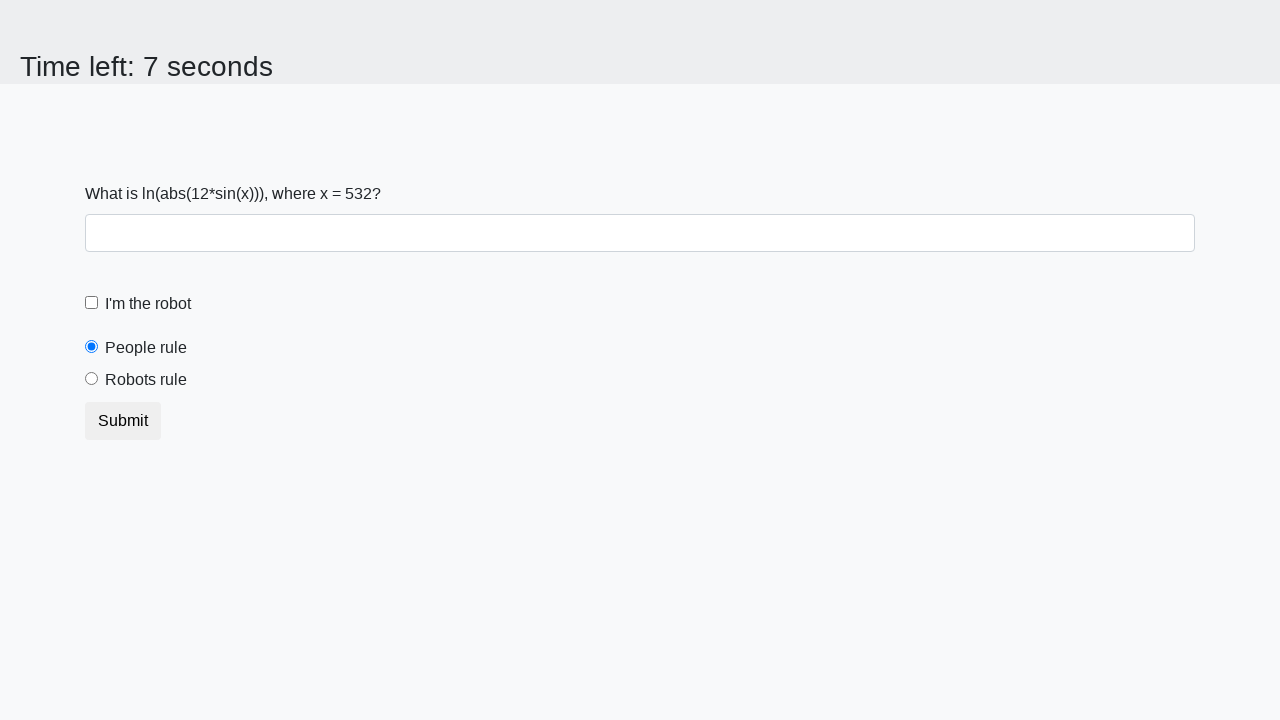

Read x value from the page
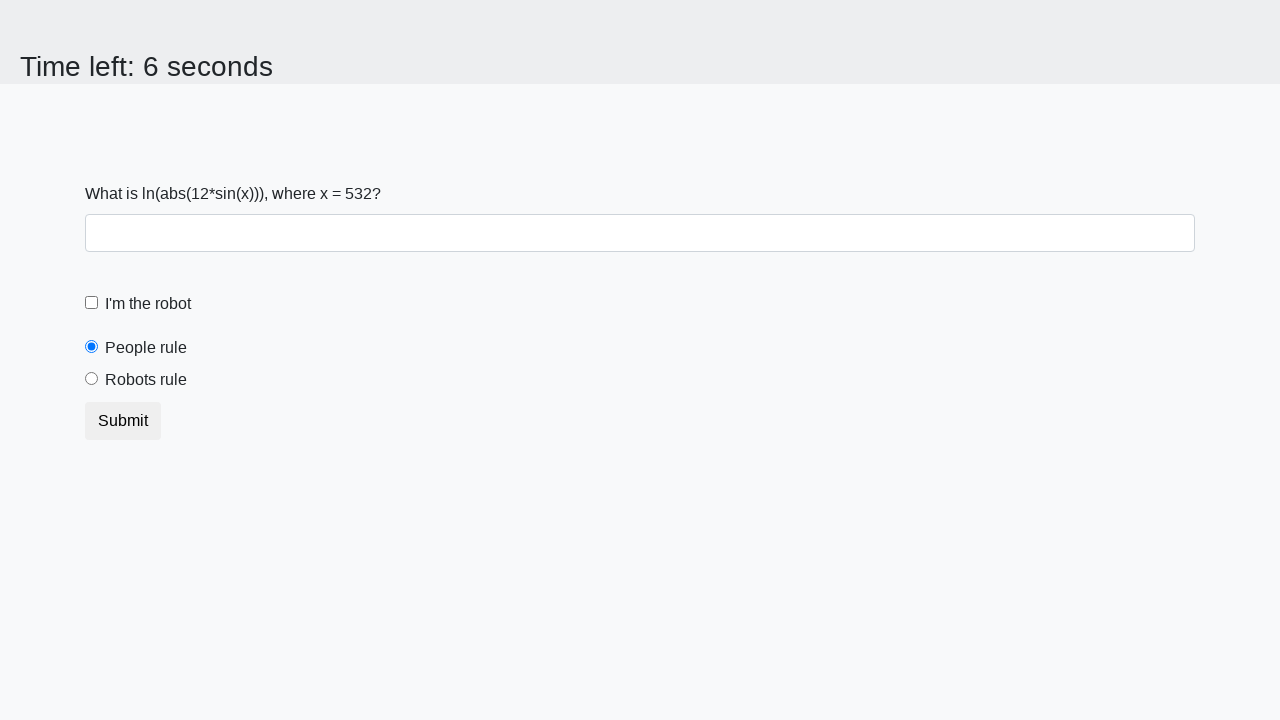

Calculated answer using formula log(|12*sin(532)|) = 2.3543471099198863
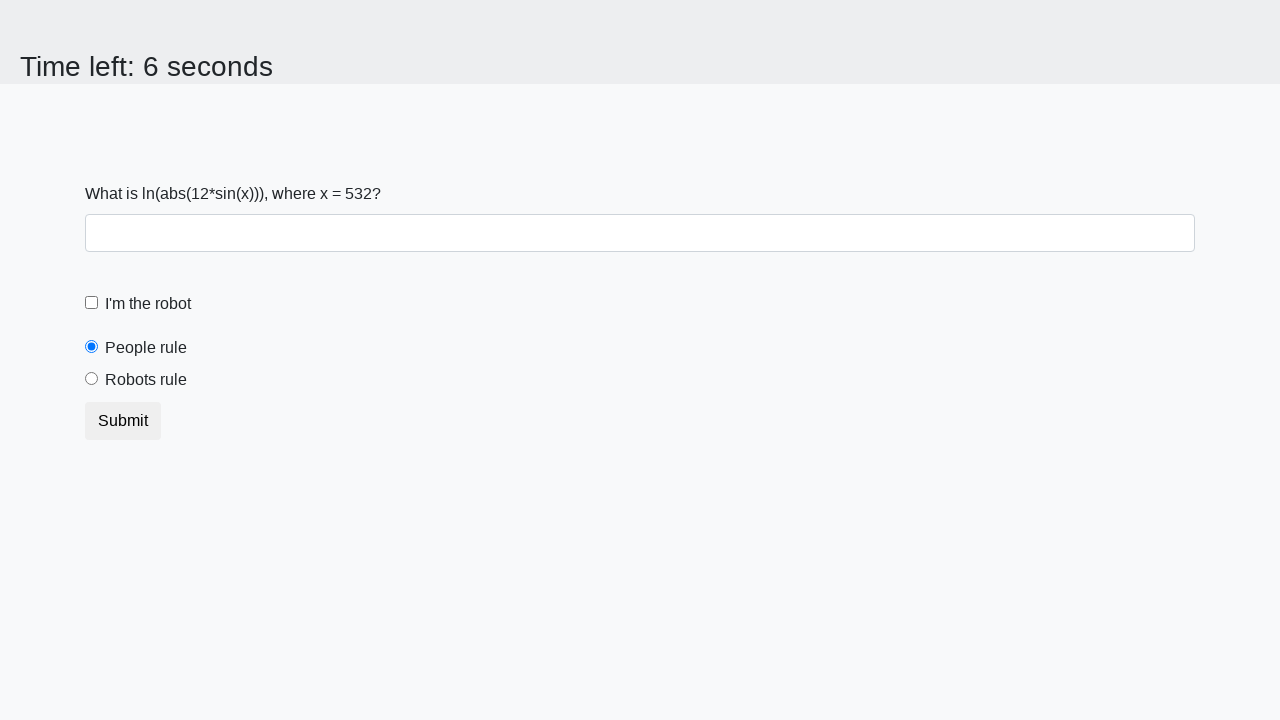

Filled answer field with calculated value: 2.3543471099198863 on #answer
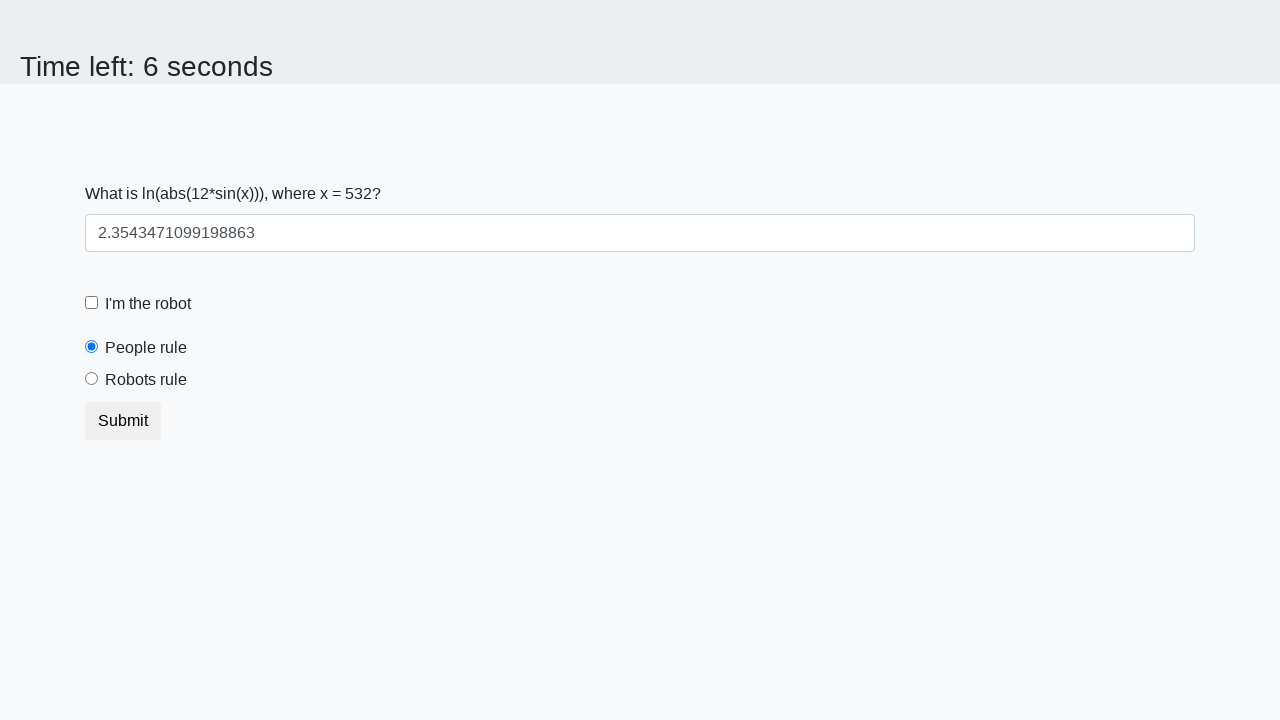

Clicked the robot checkbox at (92, 303) on #robotCheckbox
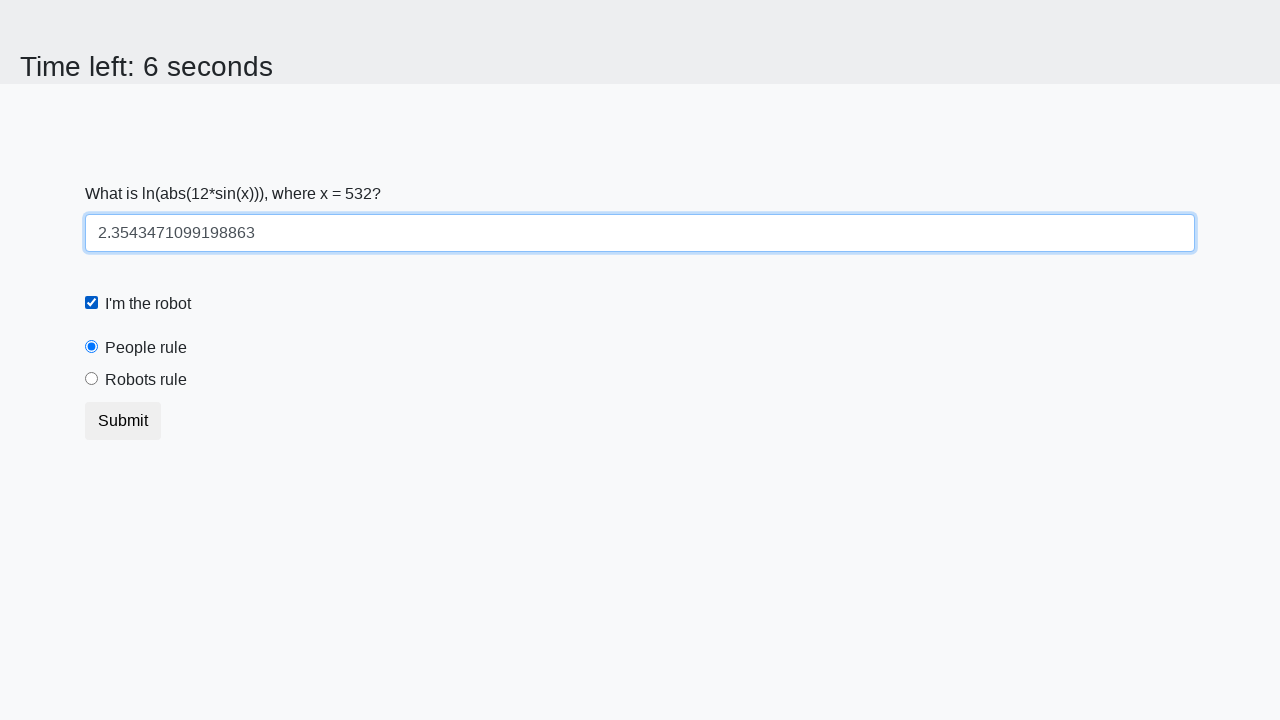

Clicked the robots rule checkbox at (92, 379) on #robotsRule
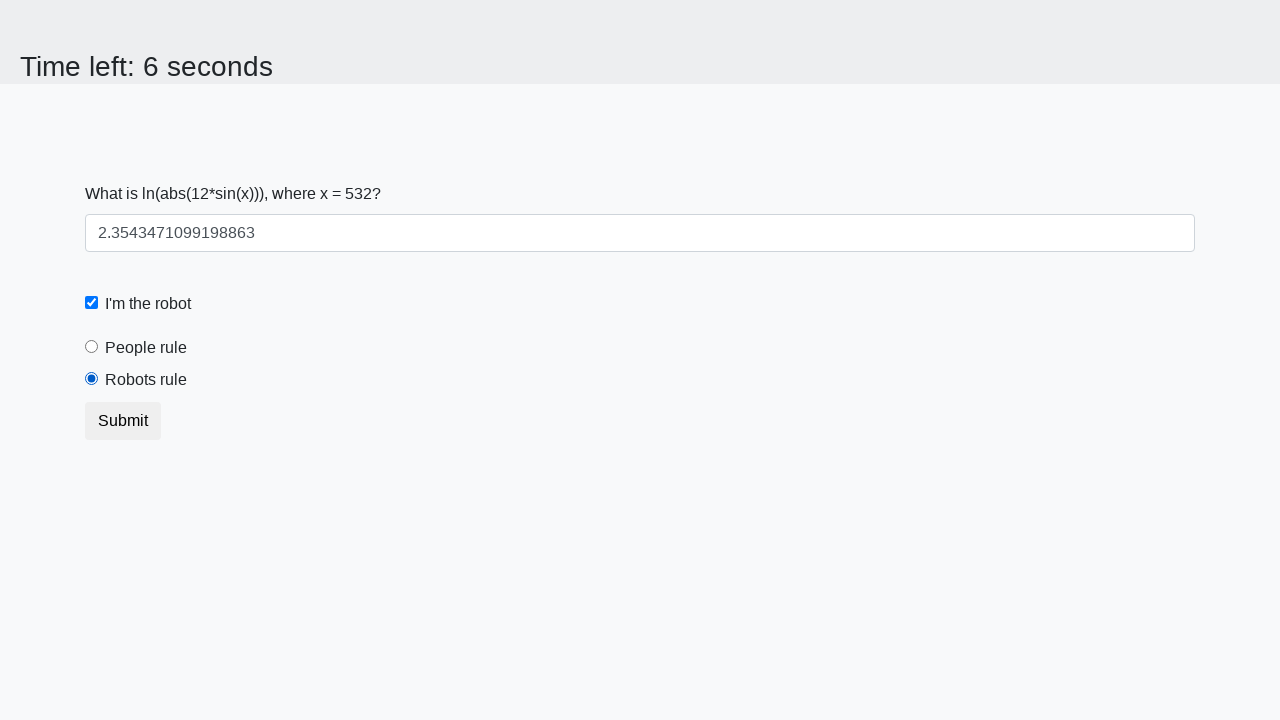

Submitted the form at (123, 421) on button.btn
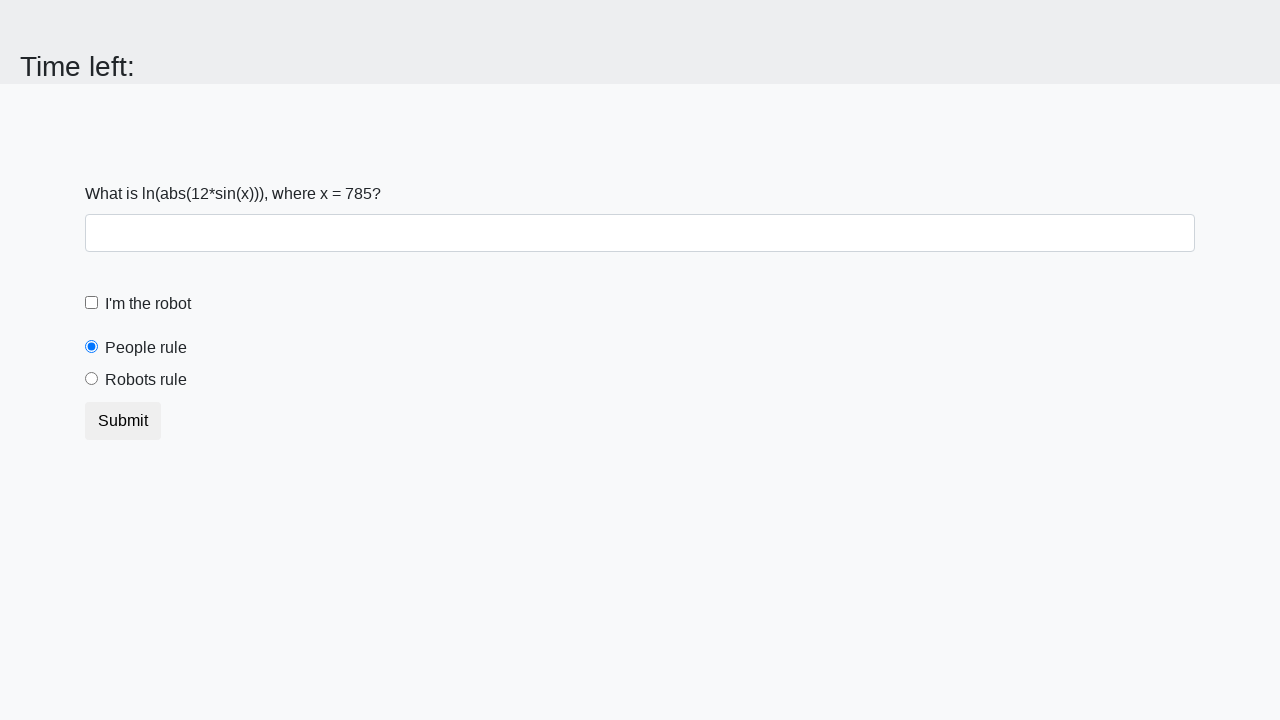

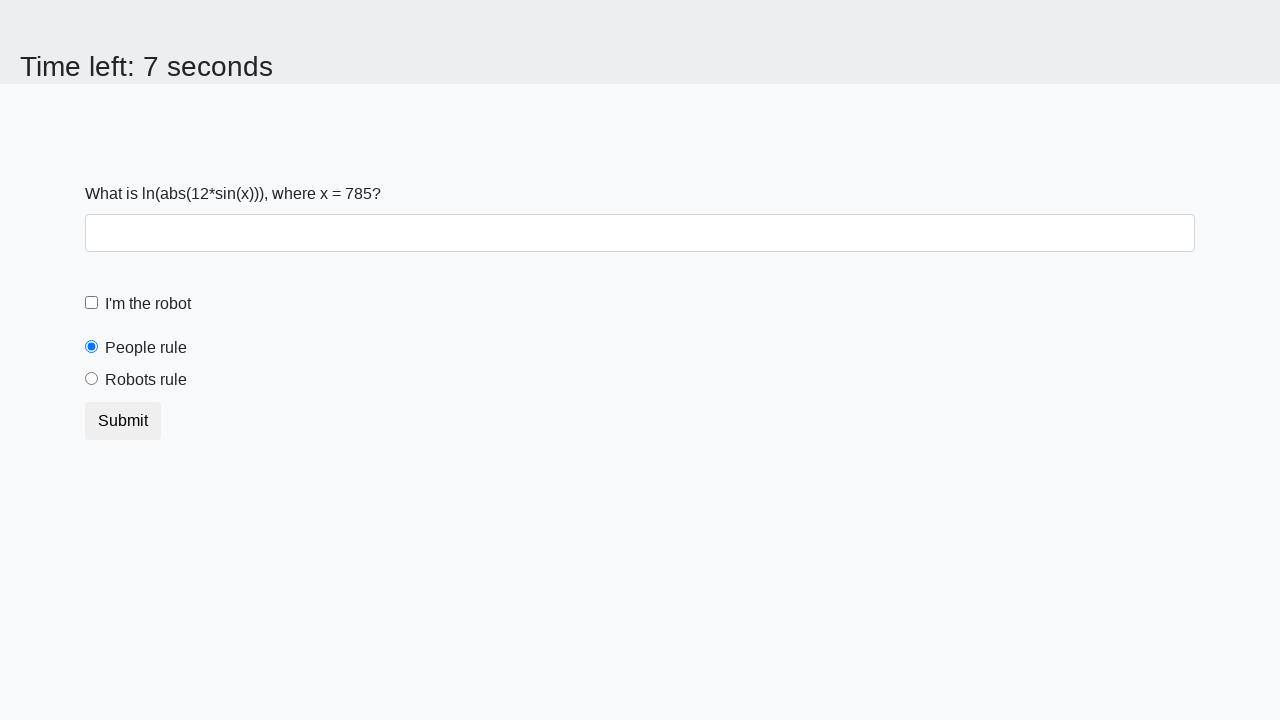